Tests clicking a button with the class "btn-primary" on the UI Testing Playground class attribute challenge page

Starting URL: http://uitestingplayground.com/classattr

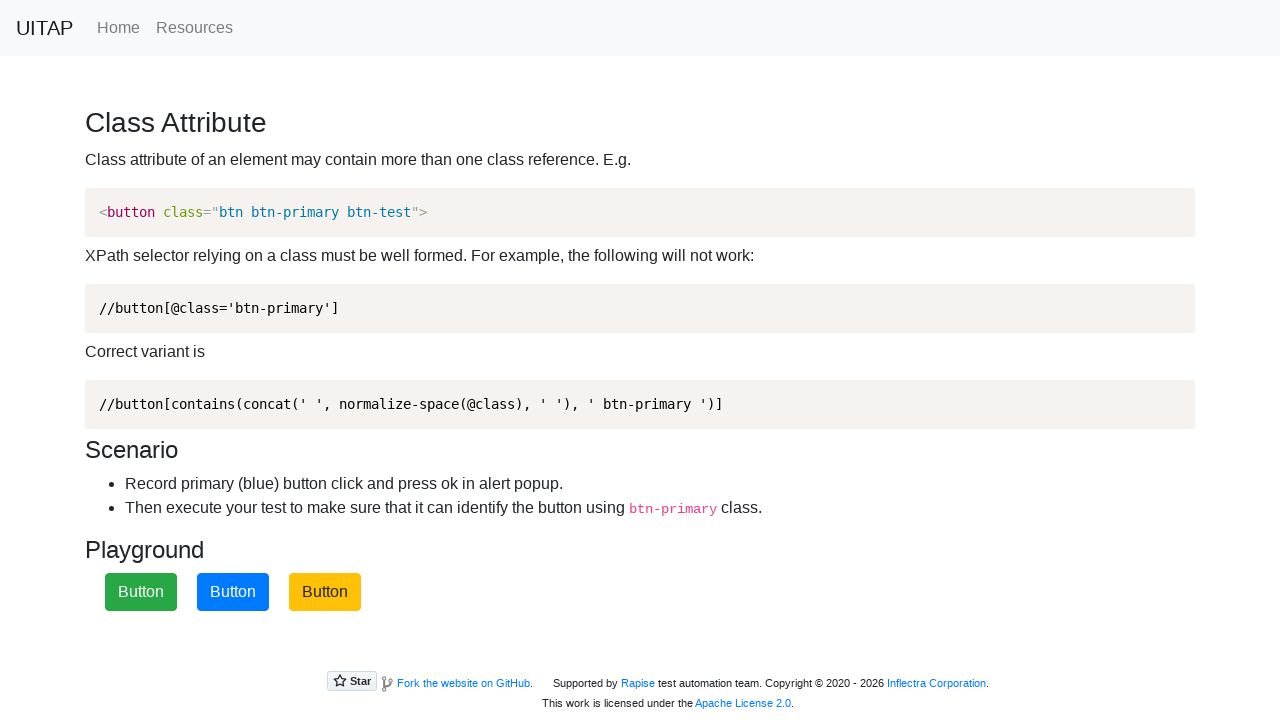

Navigated to UI Testing Playground class attribute challenge page
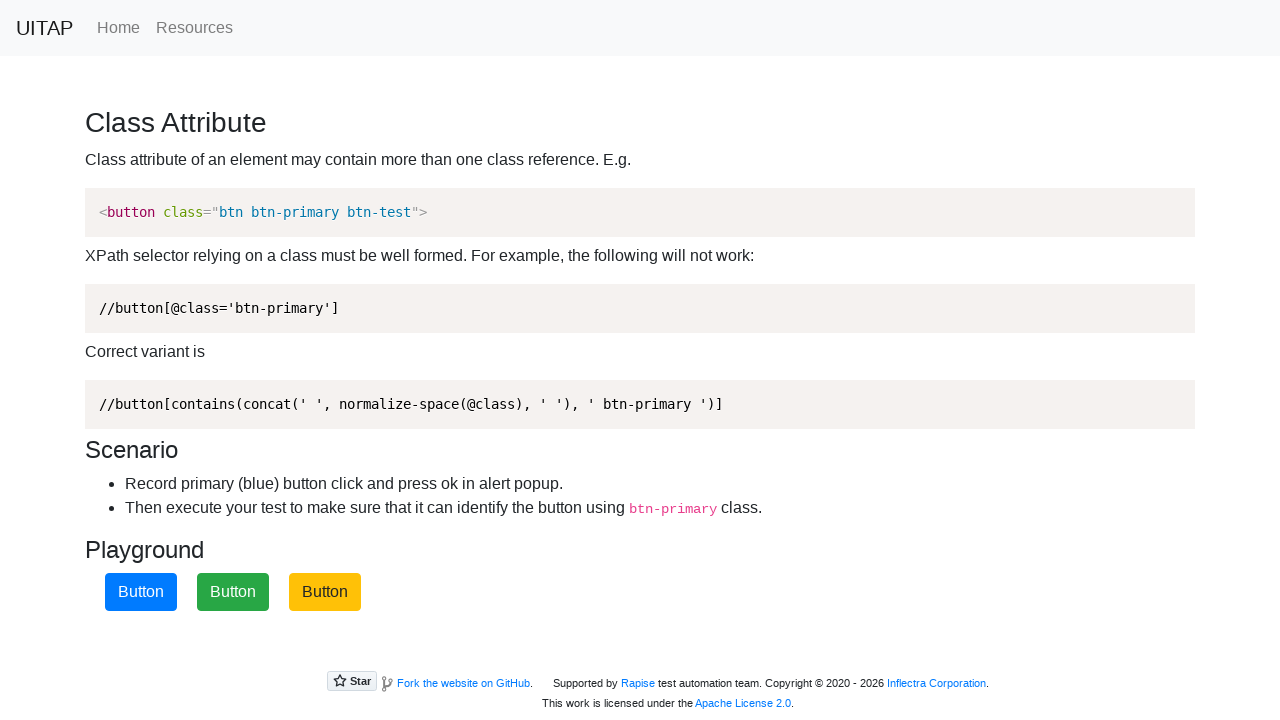

Clicked button with class 'btn-primary' at (141, 592) on .btn-primary
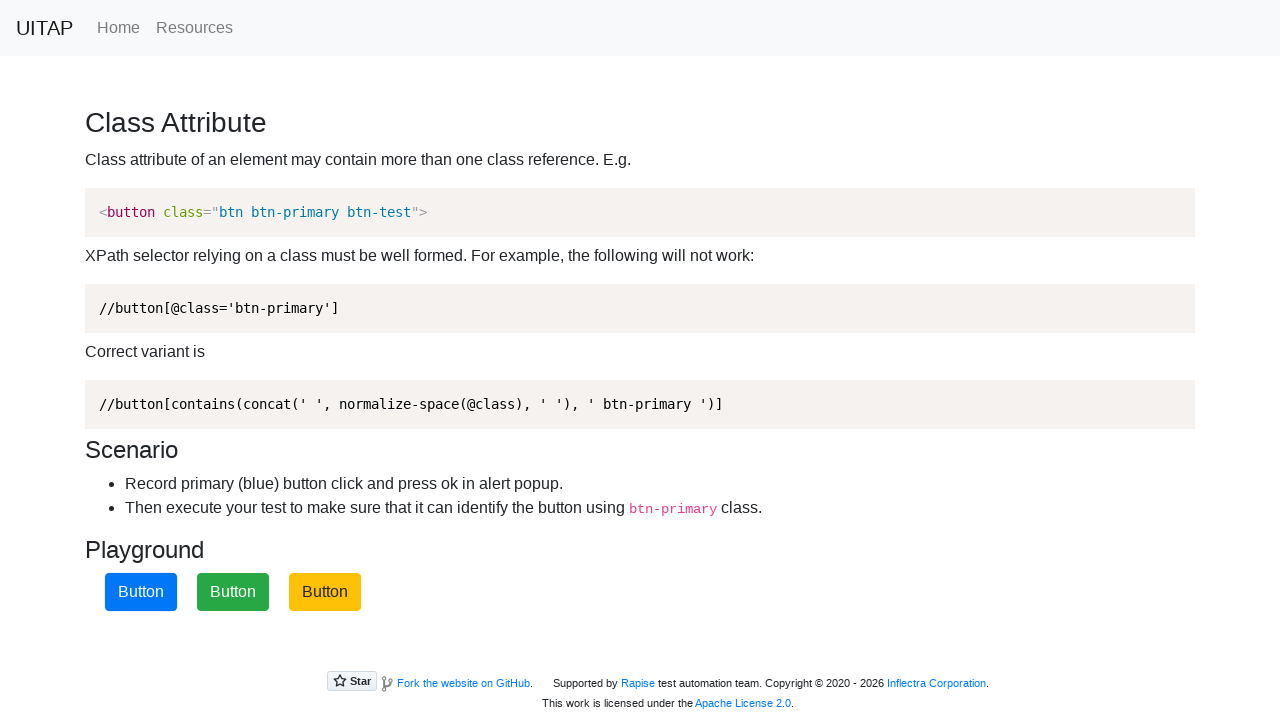

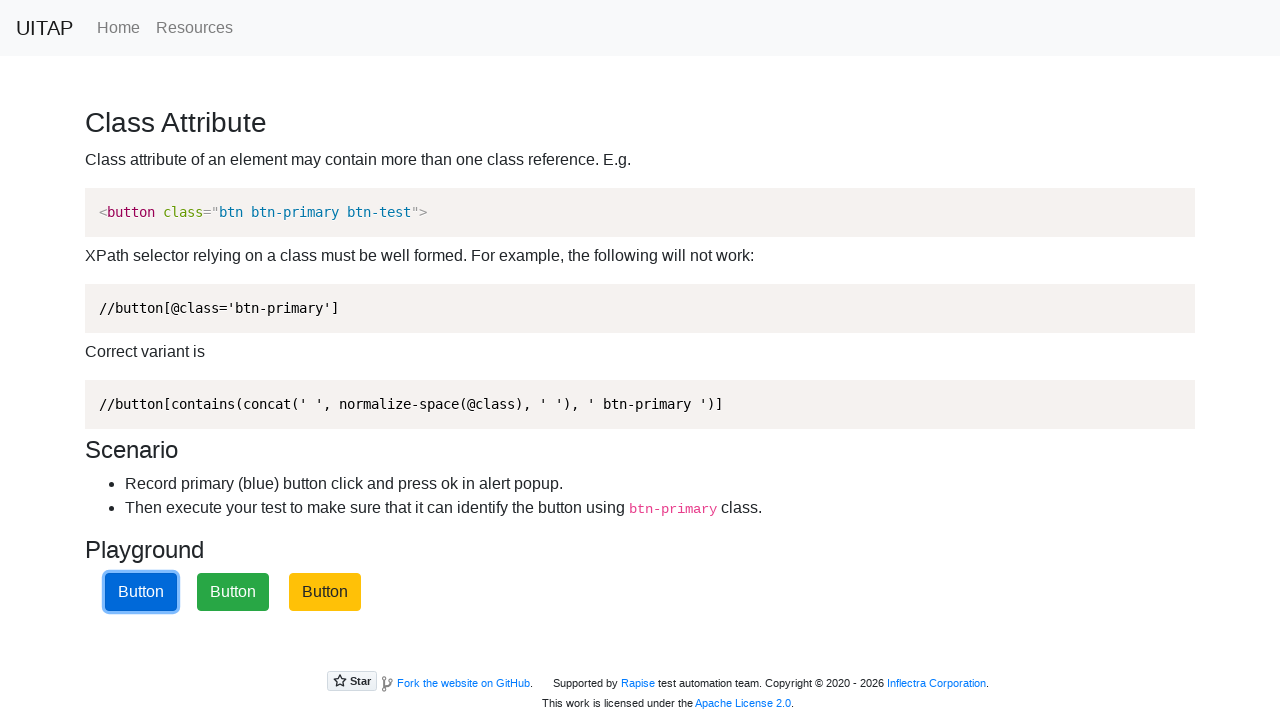